Verifies the current URL of the page

Starting URL: https://opensource-demo.orangehrmlive.com/web/index.php/auth/login

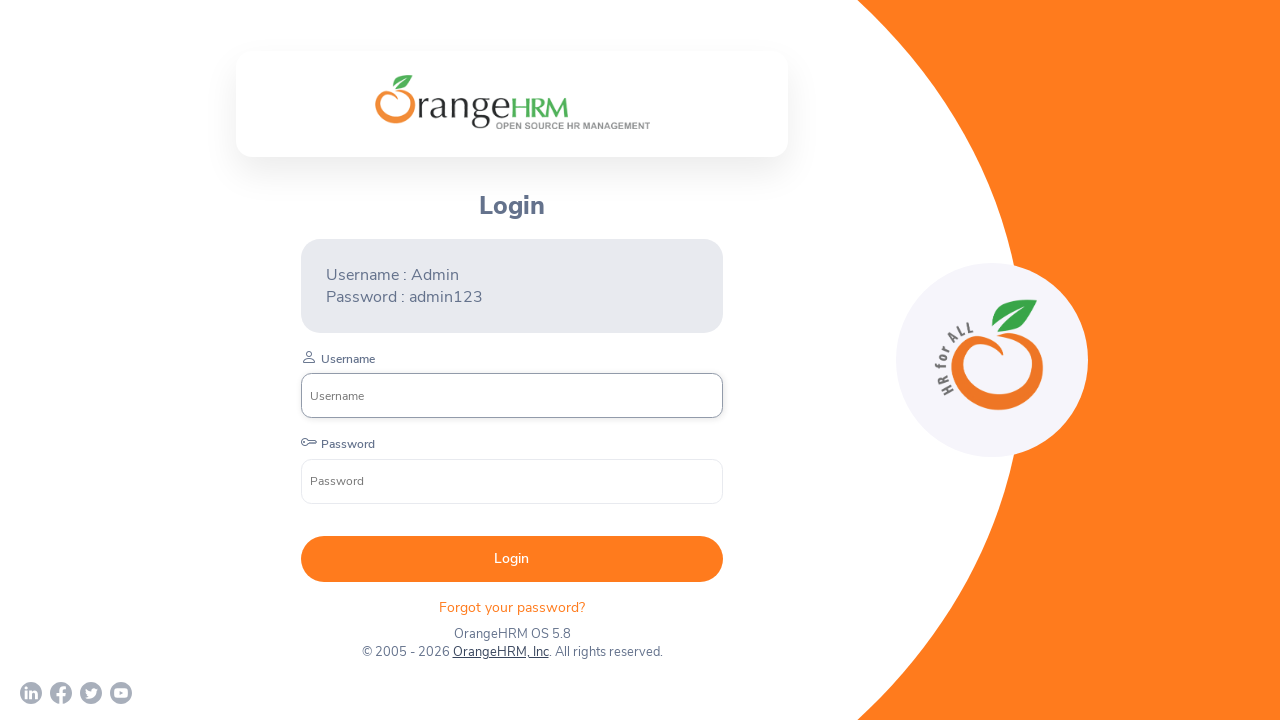

Retrieved current page URL
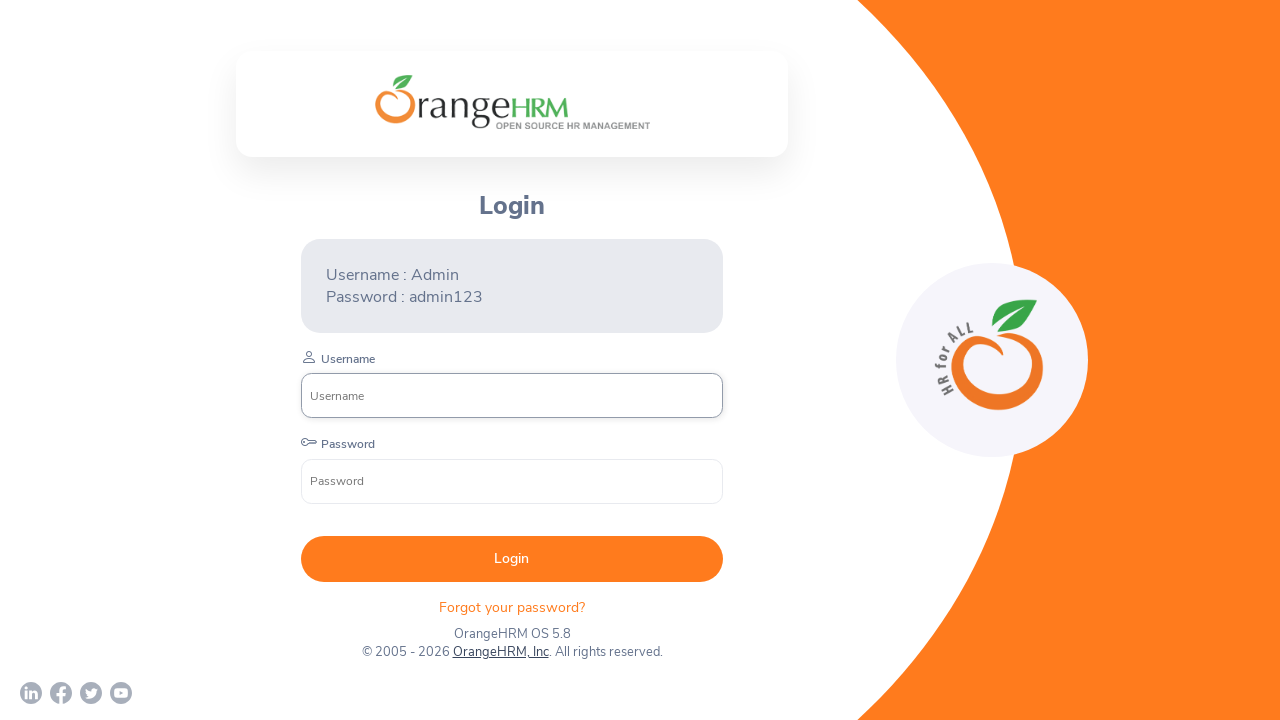

Verified current URL contains expected OrangeHRM login path
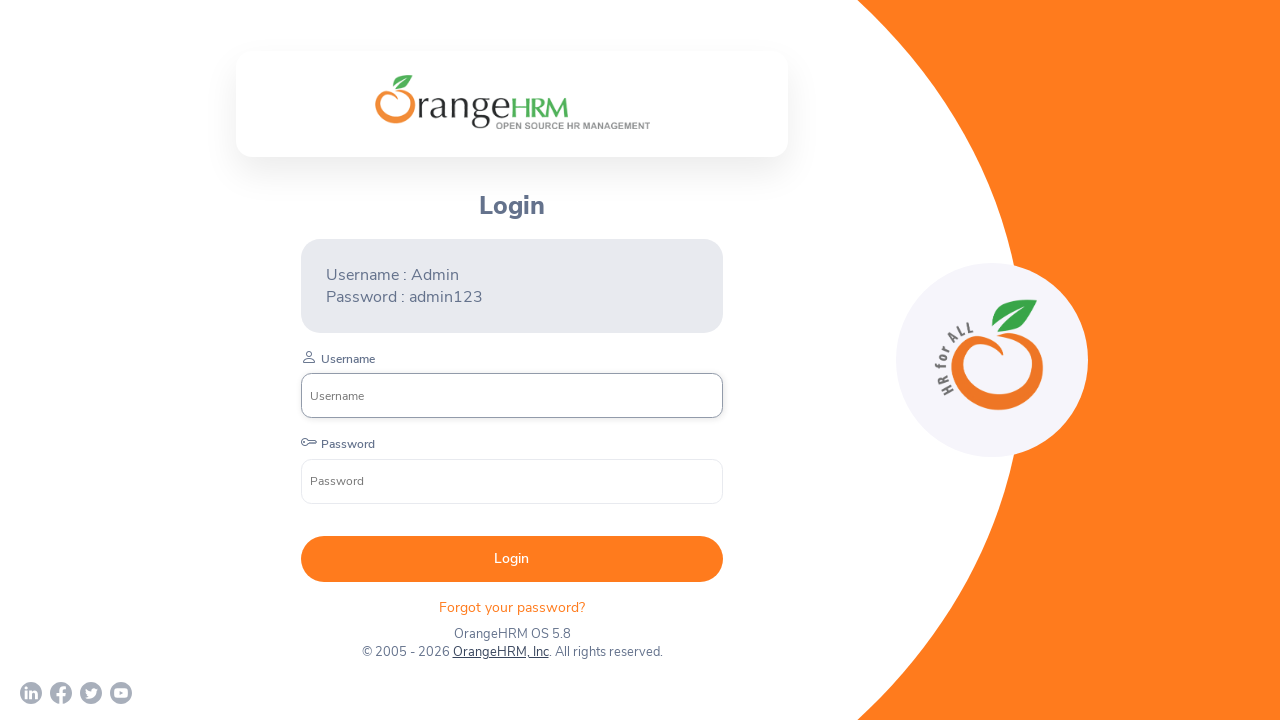

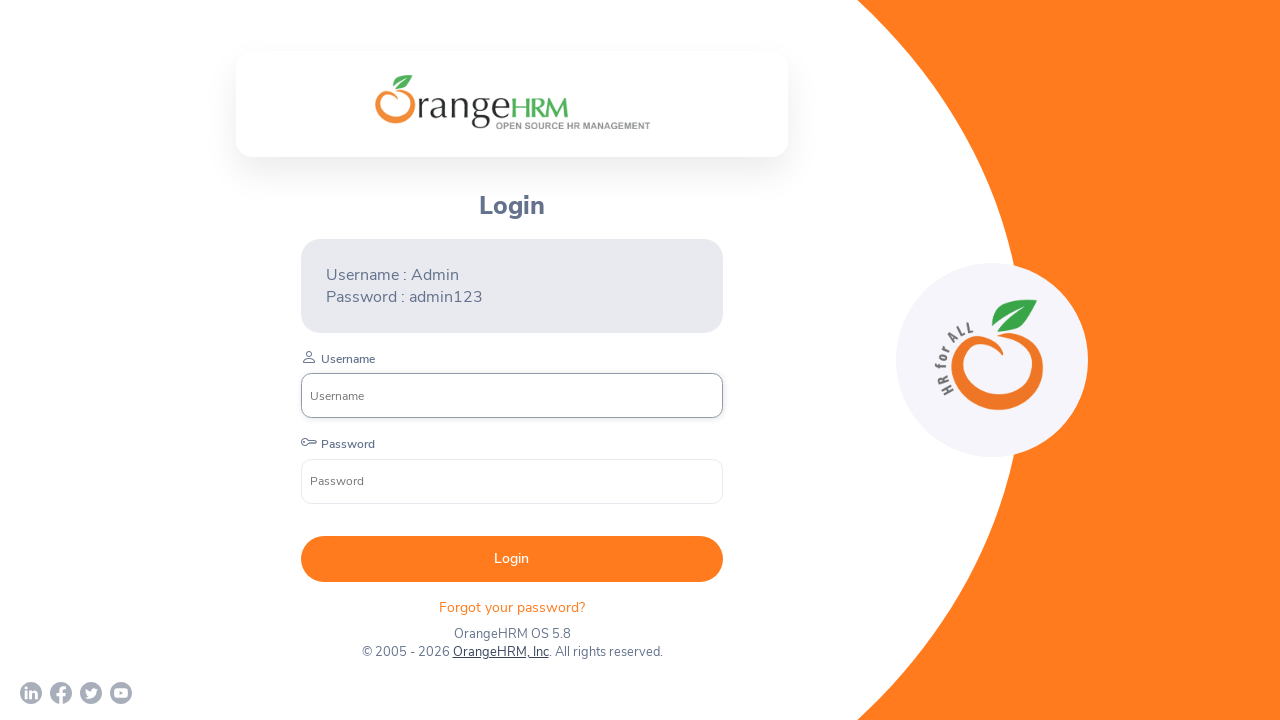